Tests date selection from a calendar widget by navigating through year, month, and day selections

Starting URL: https://rahulshettyacademy.com/seleniumPractise/#/offers

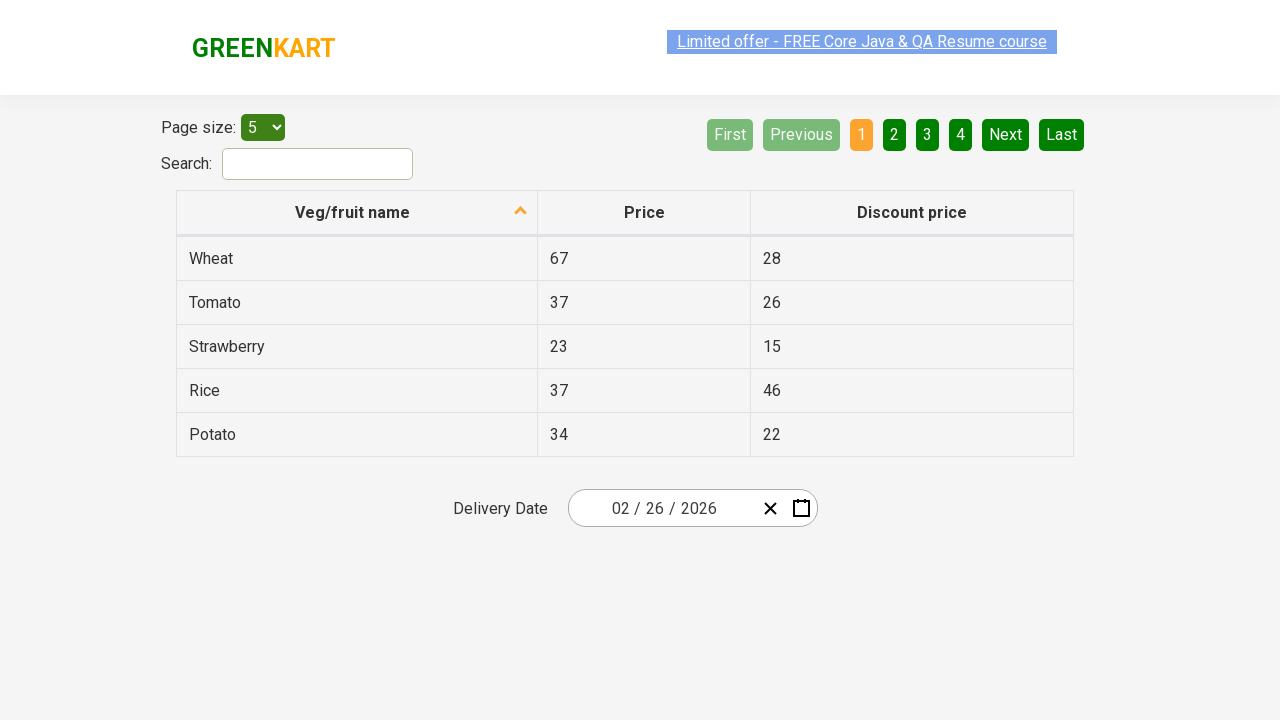

Clicked on date picker input group to open calendar widget at (662, 508) on .react-date-picker__inputGroup
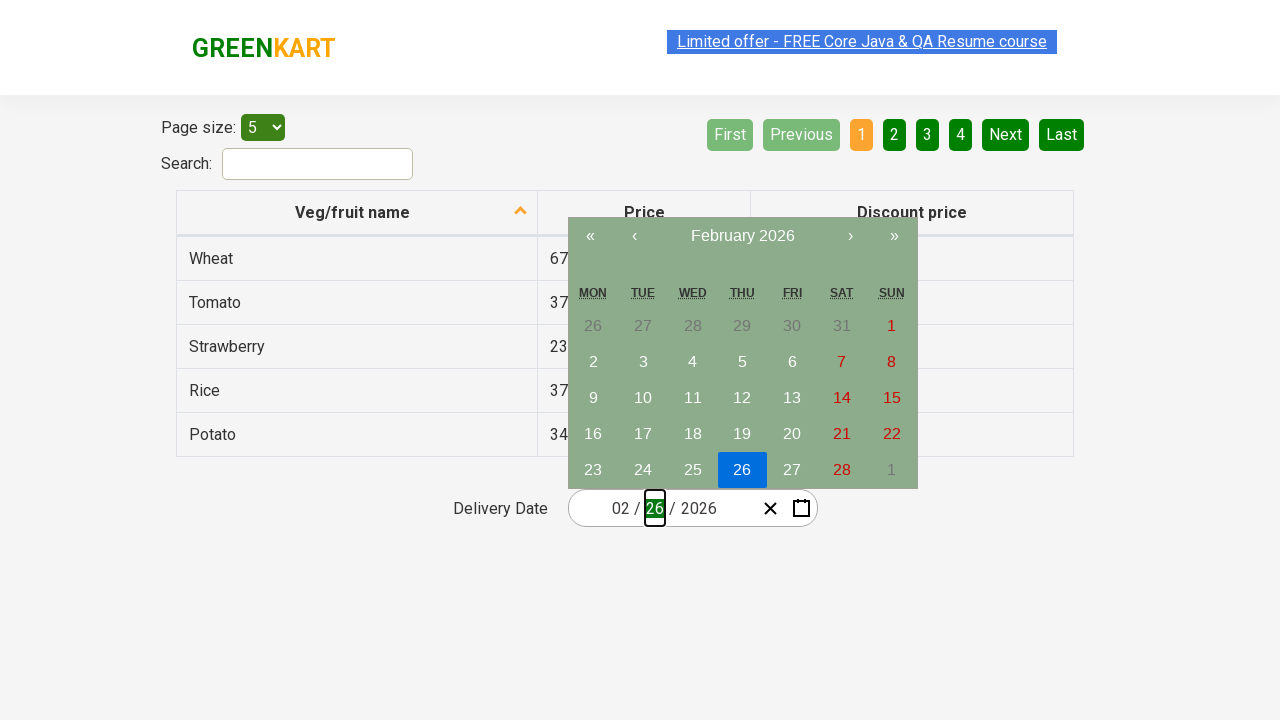

Clicked navigation label to navigate to year view (first click) at (742, 236) on .react-calendar__navigation__label__labelText--from
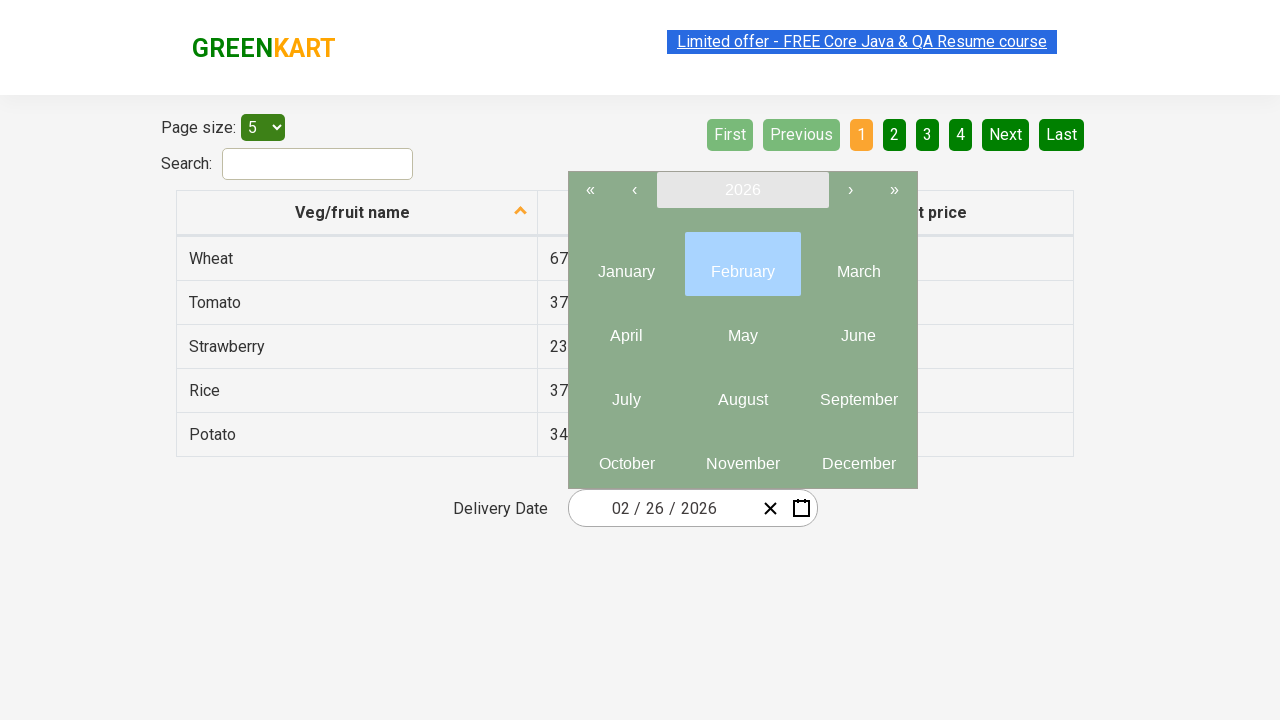

Clicked navigation label again to ensure year view is displayed (second click) at (742, 190) on .react-calendar__navigation__label__labelText--from
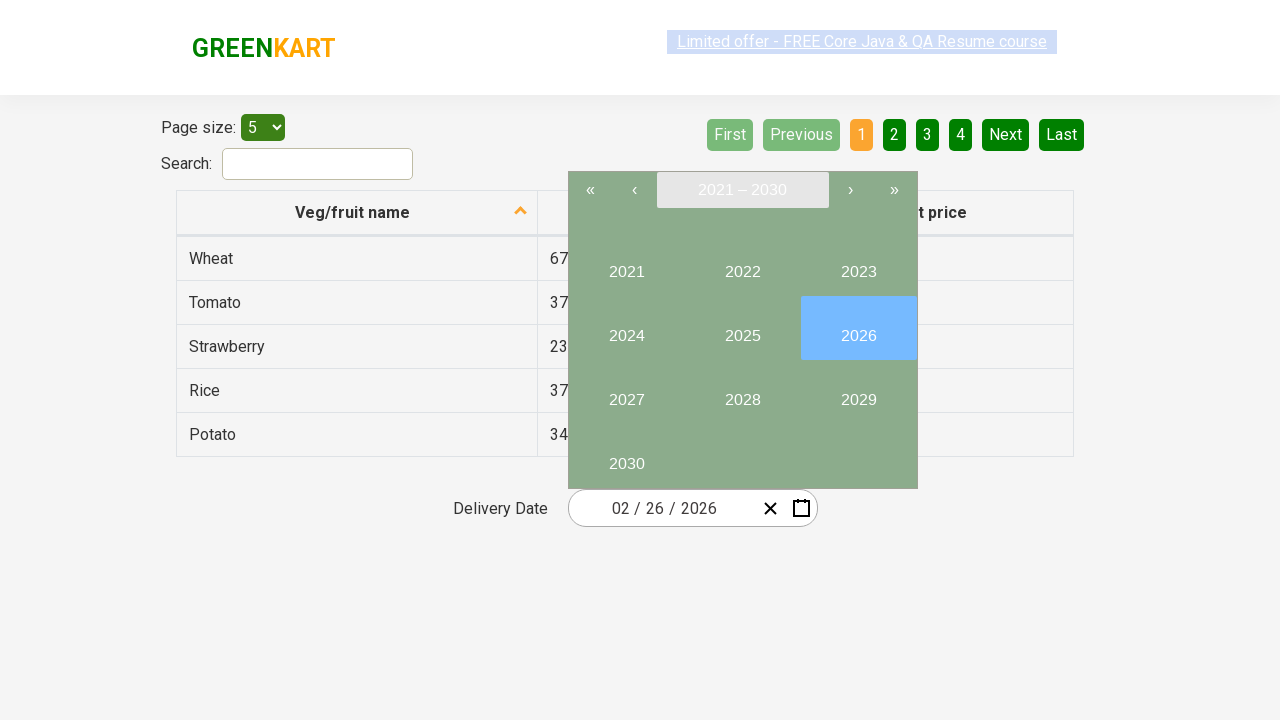

Selected year 2027 from calendar at (626, 392) on internal:text="2027"i
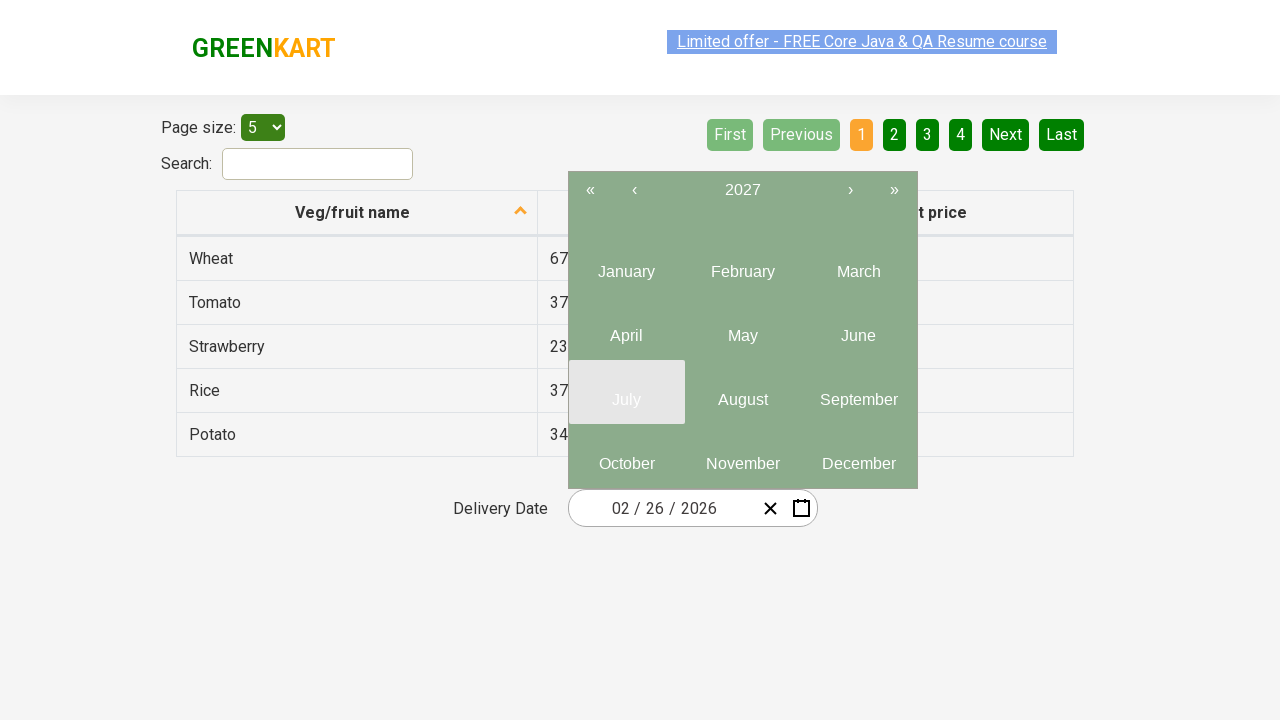

Selected month 6 (June) from year view at (858, 328) on .react-calendar__year-view__months__month >> nth=5
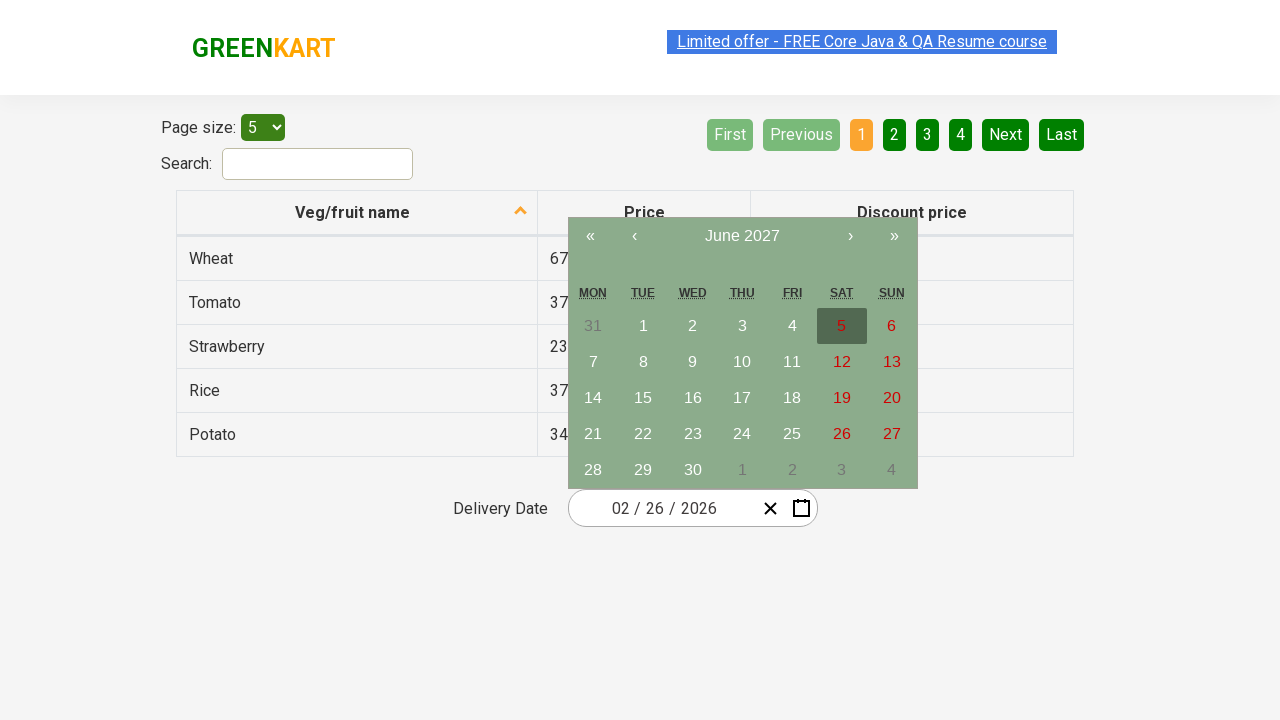

Selected day 15 from calendar month view at (643, 398) on //abbr[text()='15']
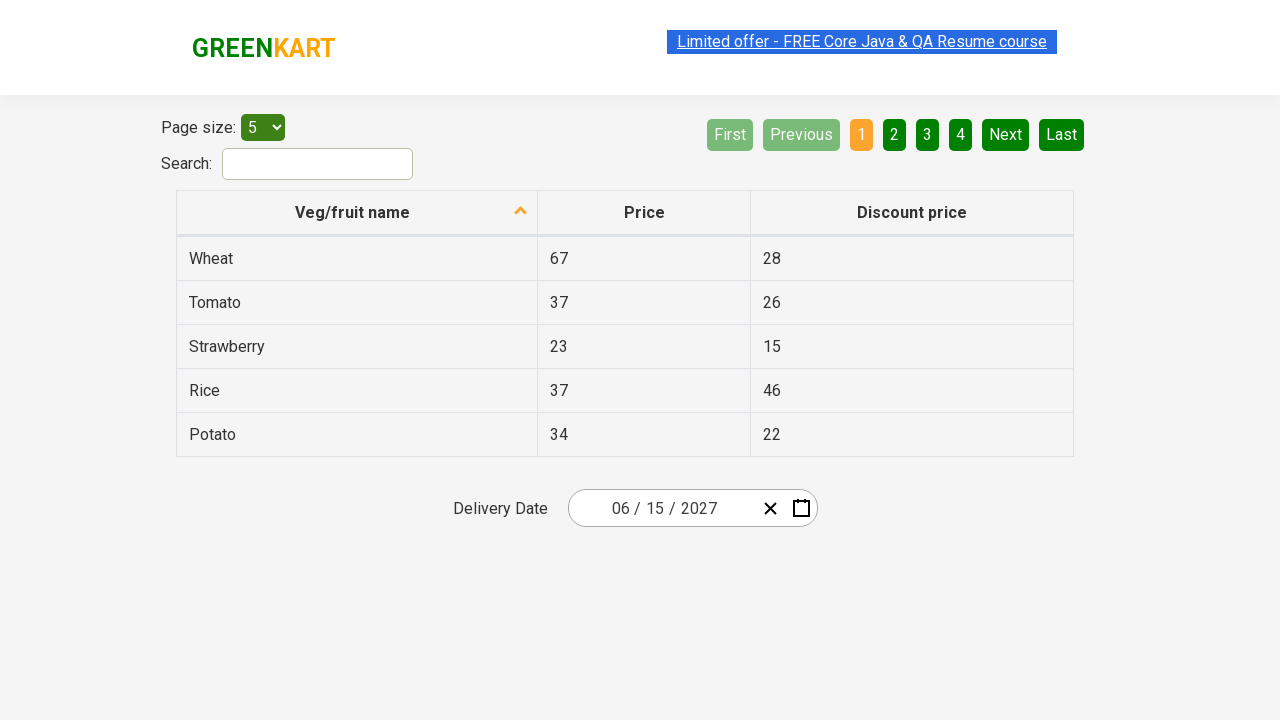

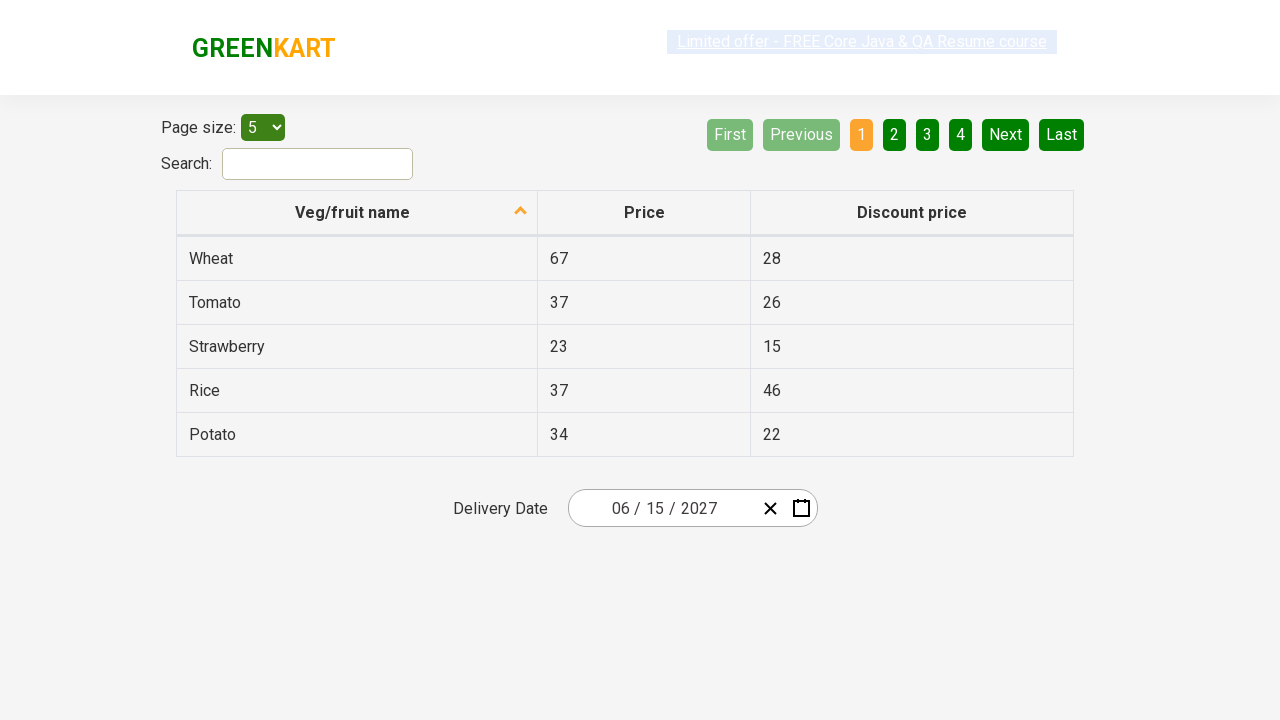